Reads two numbers from the page, calculates their sum, selects the result from a dropdown menu, and submits the form

Starting URL: http://suninjuly.github.io/selects1.html

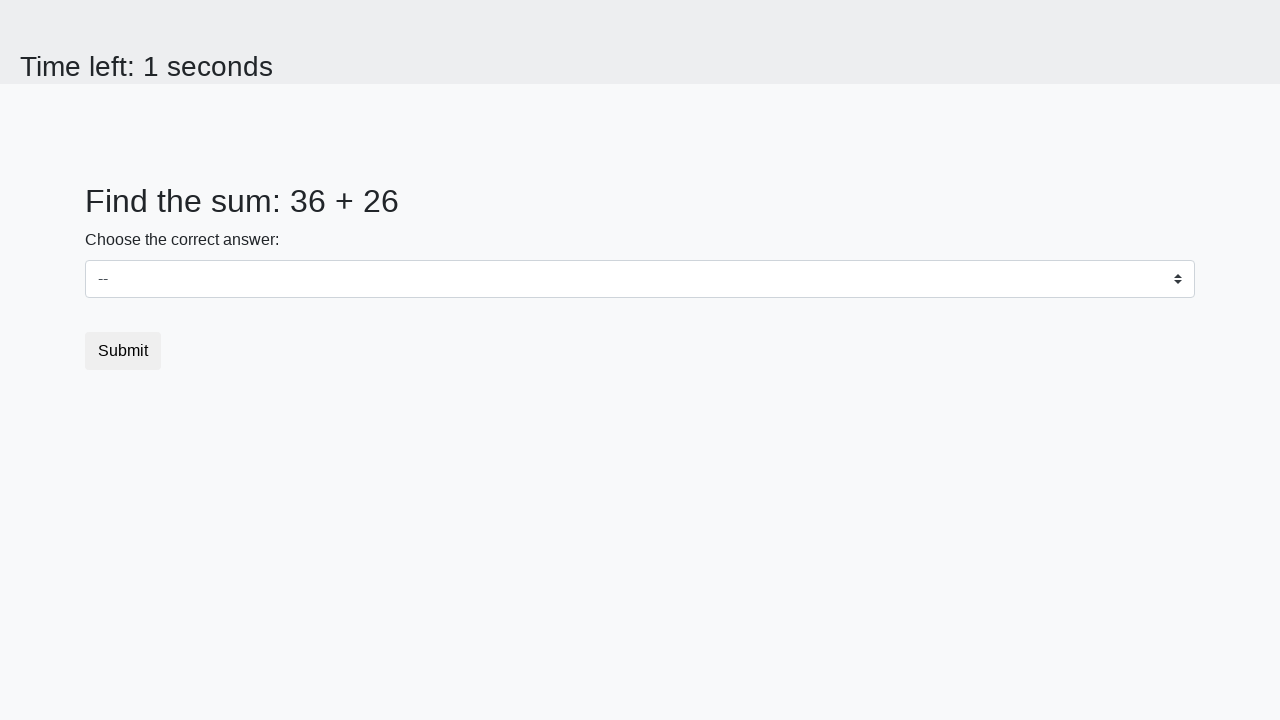

Retrieved first number from #num1 element
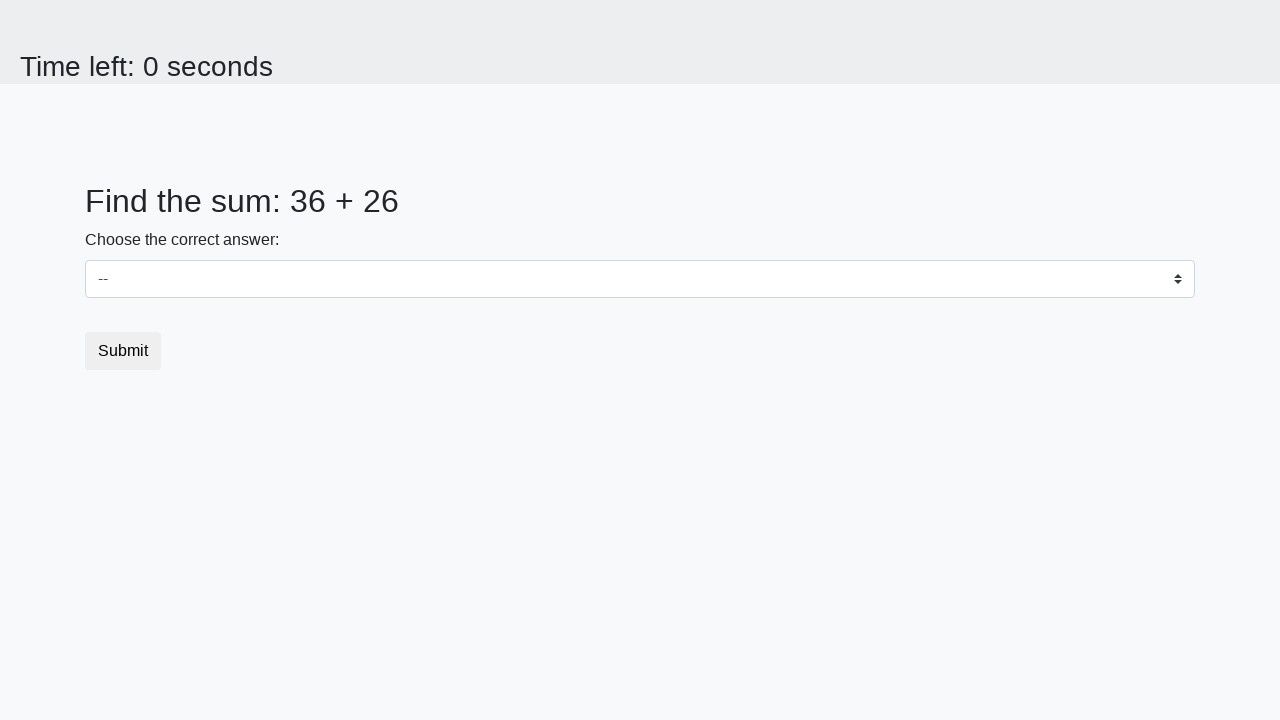

Retrieved second number from #num2 element
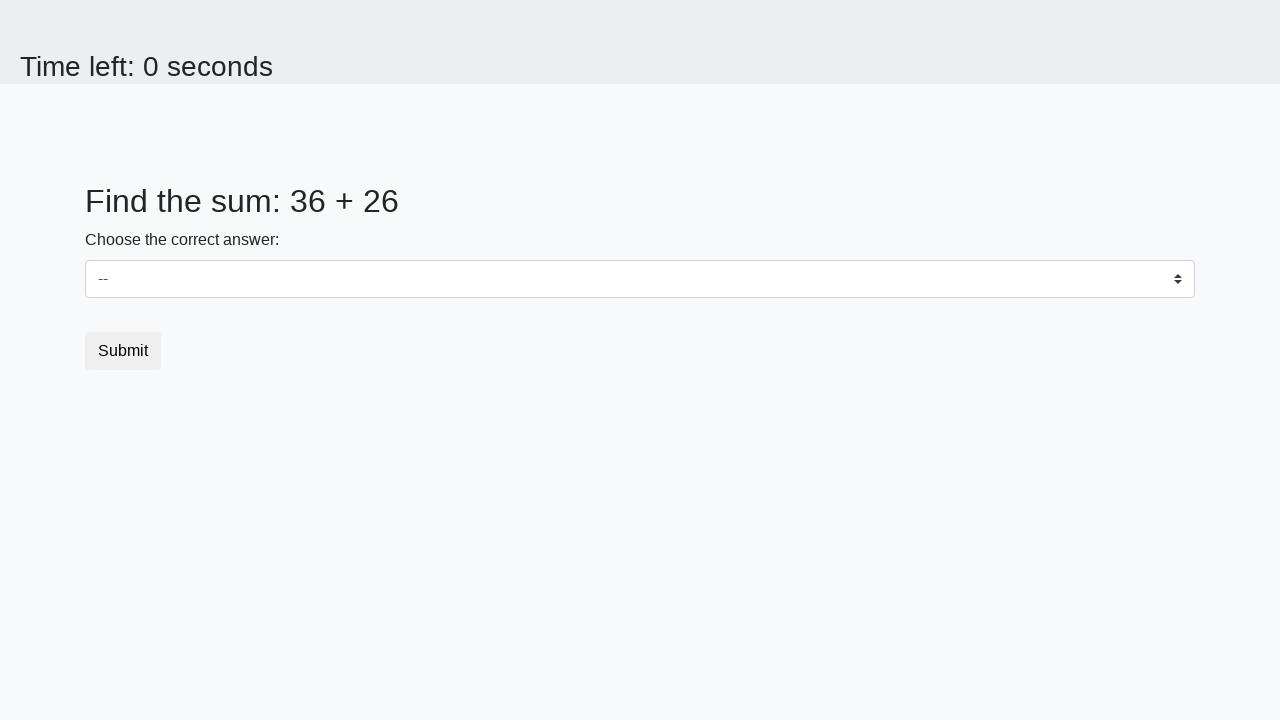

Calculated sum: 36 + 26 = 62
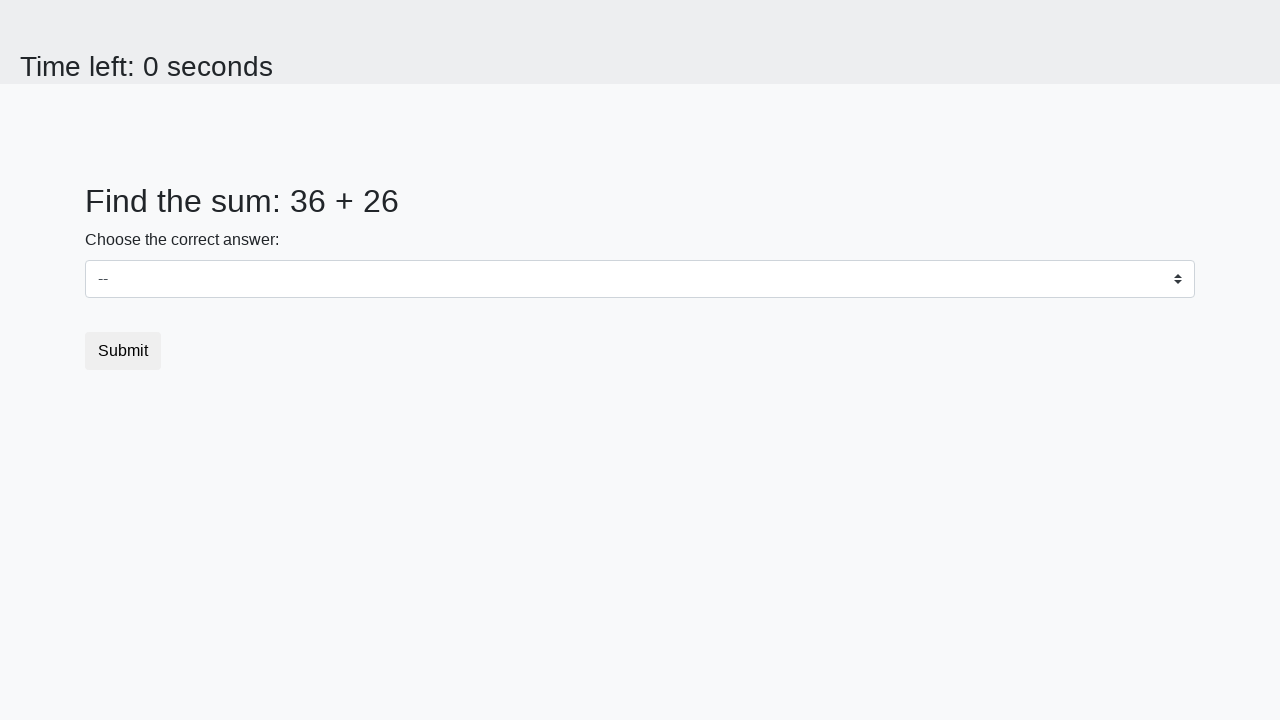

Selected sum value '62' from dropdown menu on select
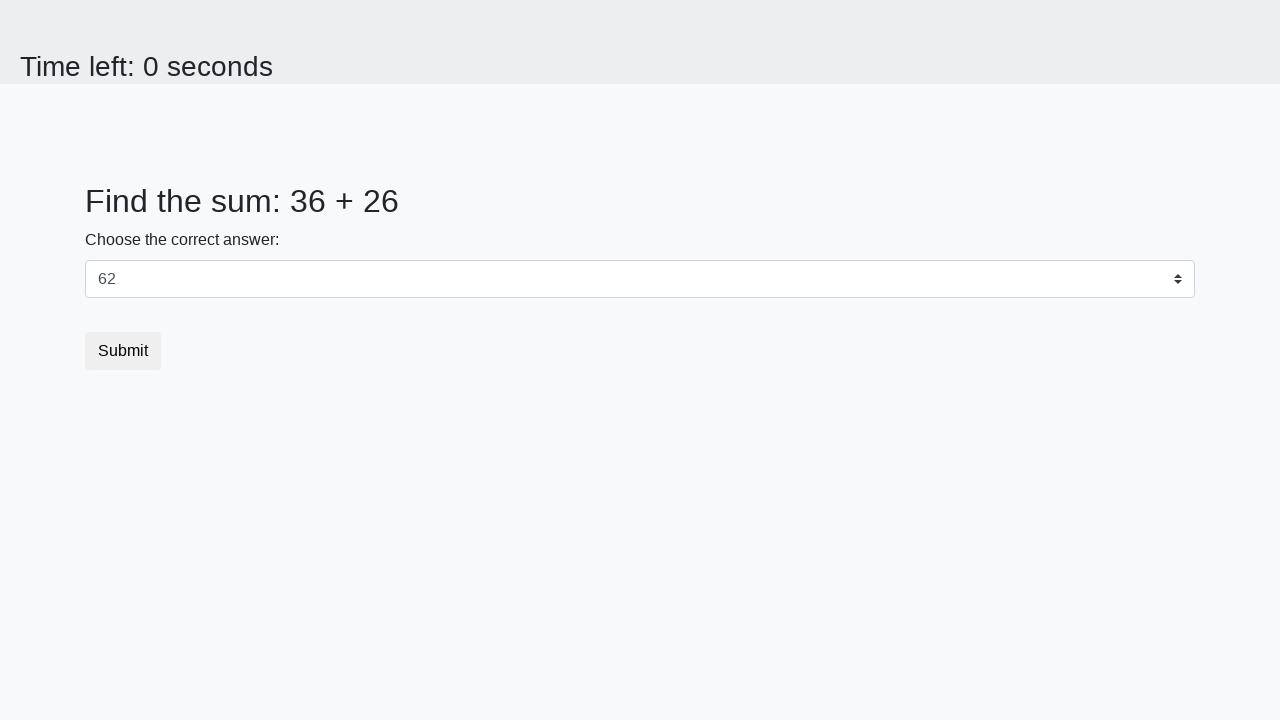

Clicked submit button to complete form submission at (123, 351) on body > div > form > button
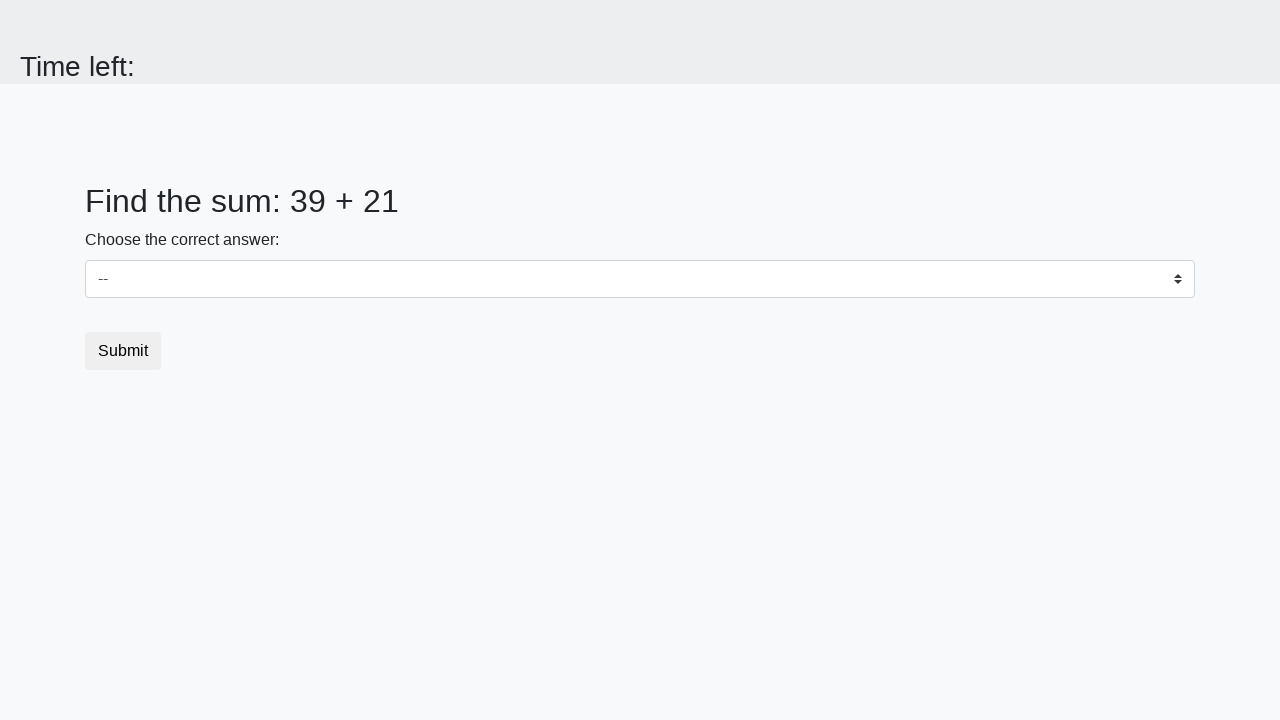

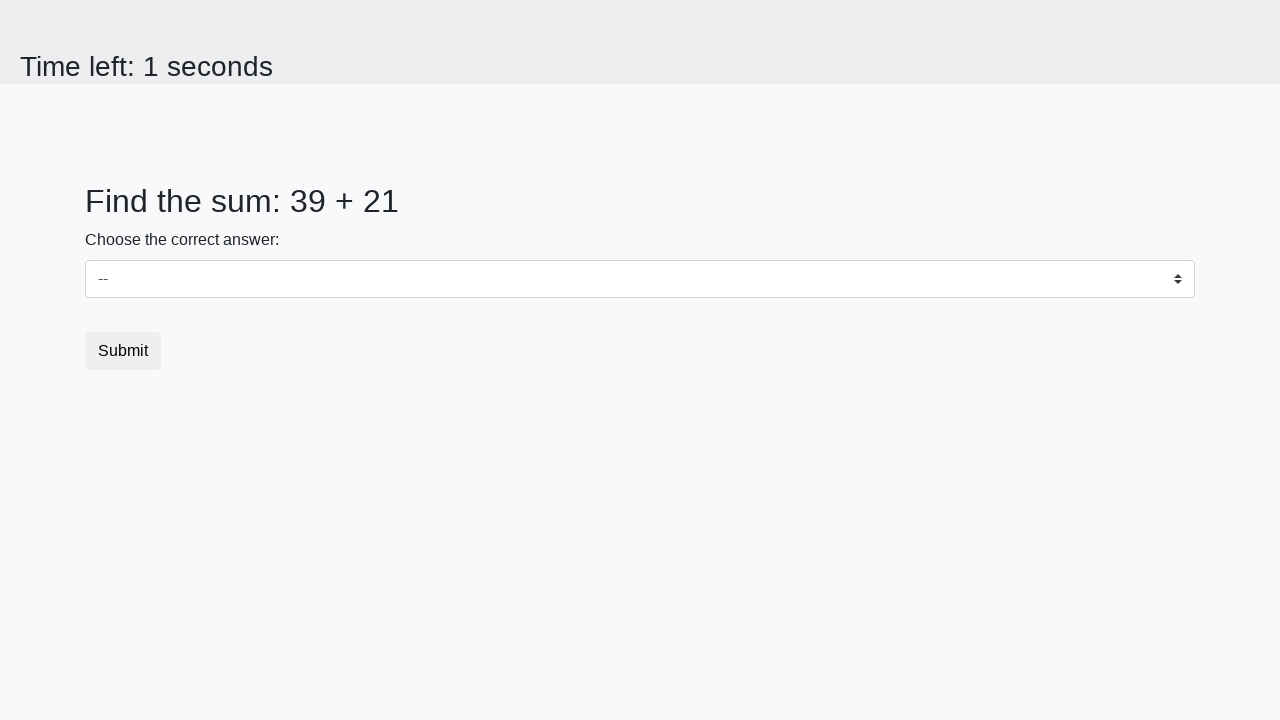